Tests dynamically loaded page element (hidden) by clicking Start button and waiting for content to appear

Starting URL: http://the-internet.herokuapp.com/dynamic_loading/1

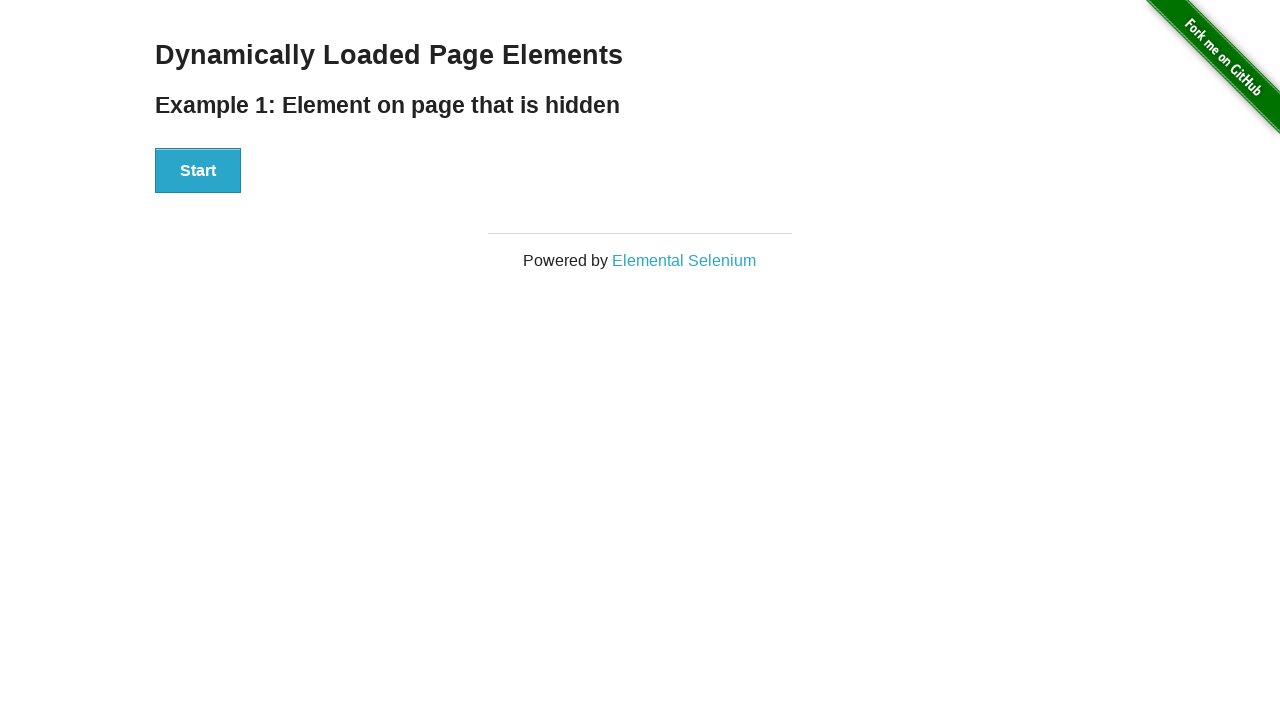

Clicked Start button to trigger dynamic loading at (198, 171) on xpath=//div[@id='start']/button[contains(text(),'Start')]
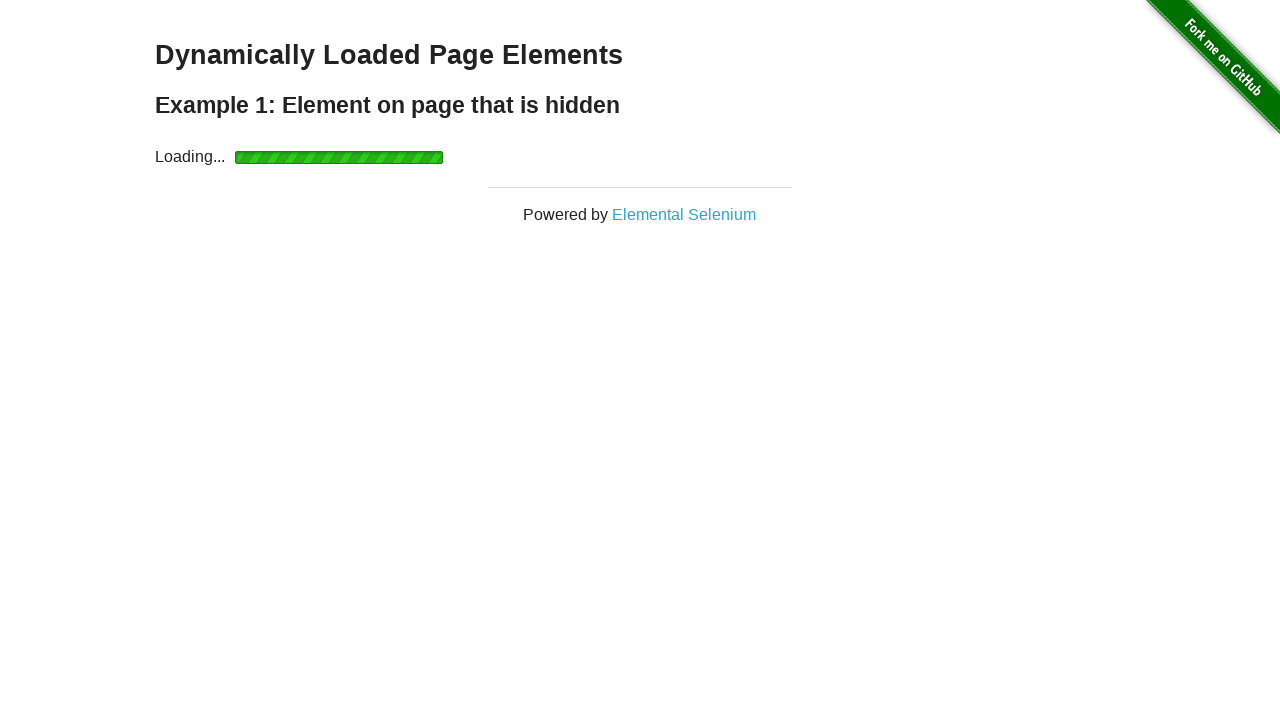

Loading bar appeared
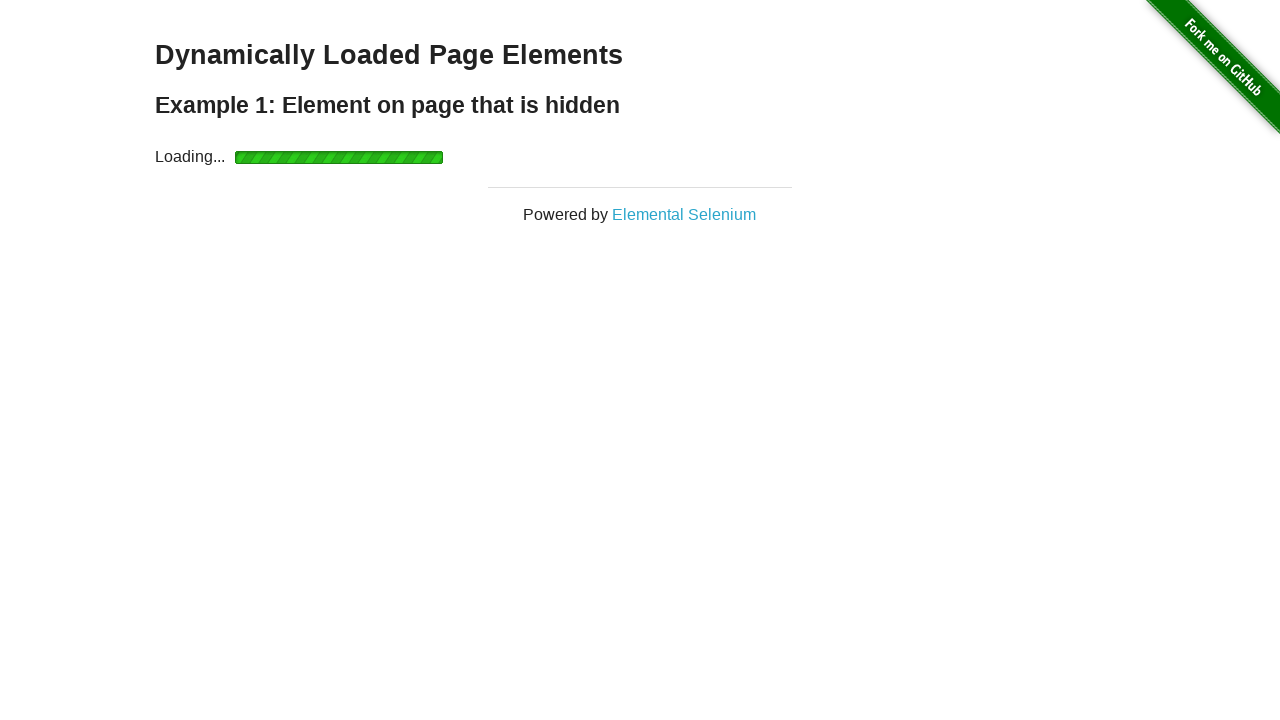

Loading bar disappeared
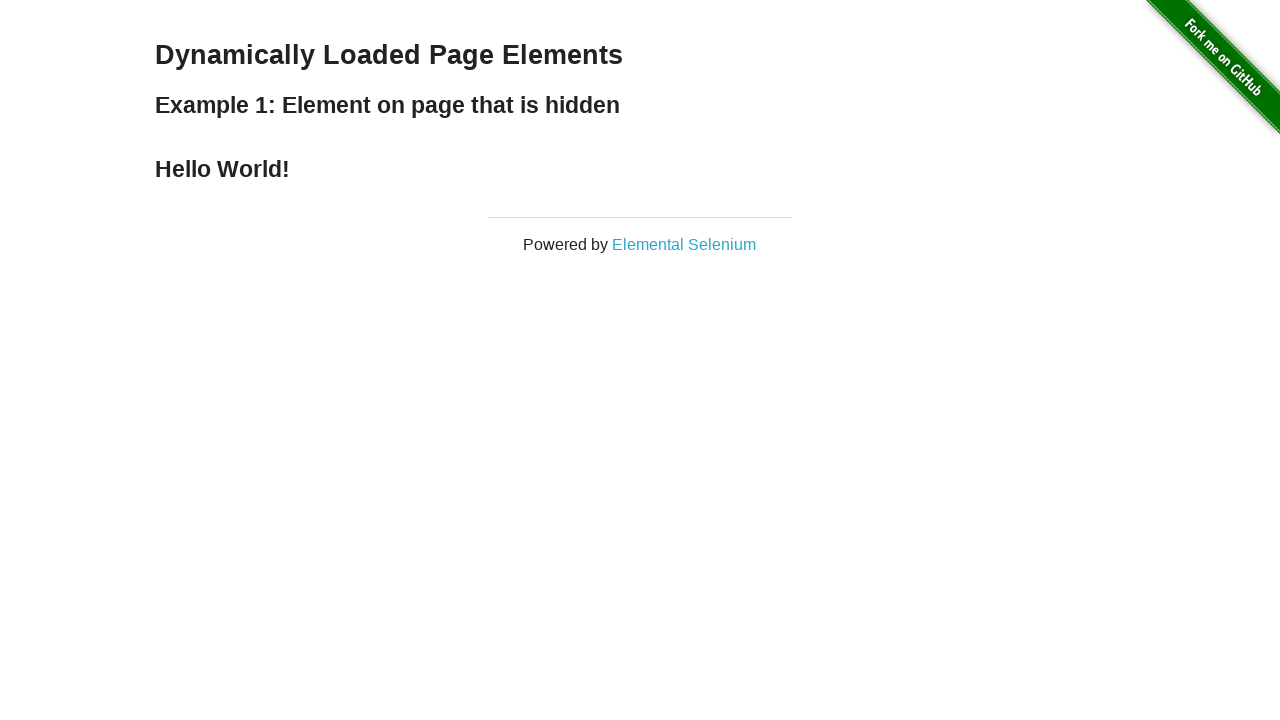

Hello World text is now visible
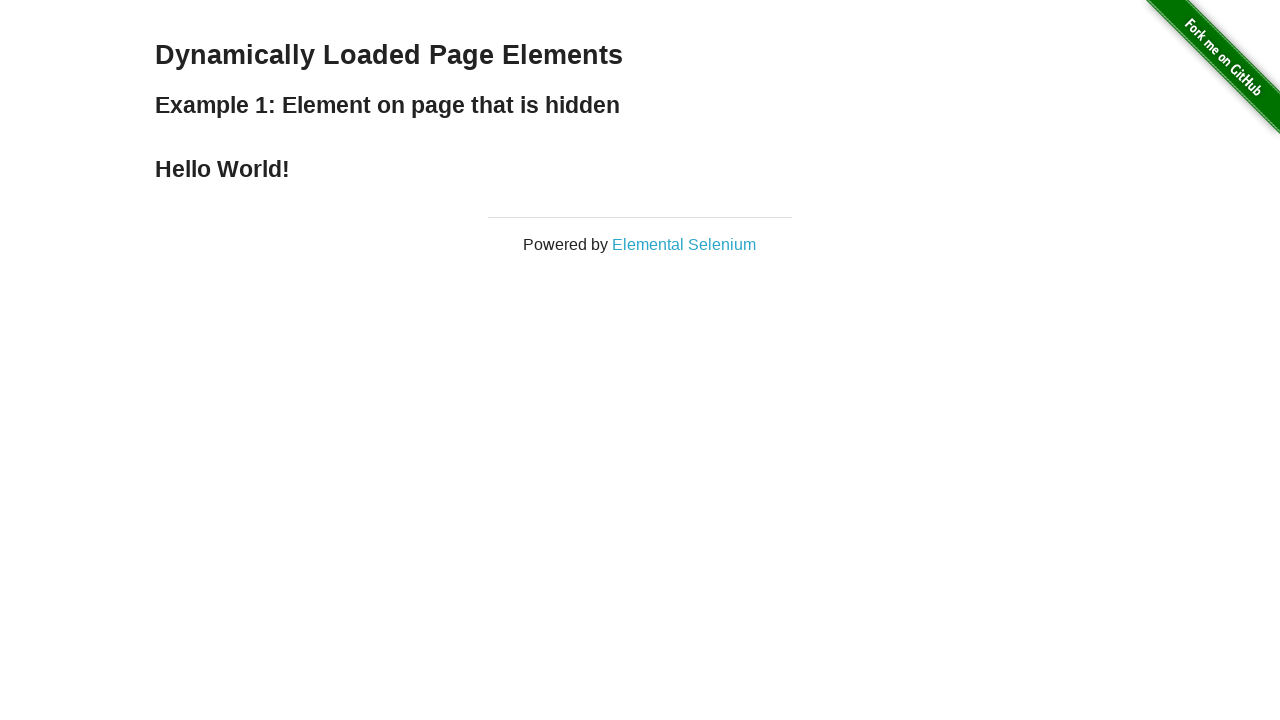

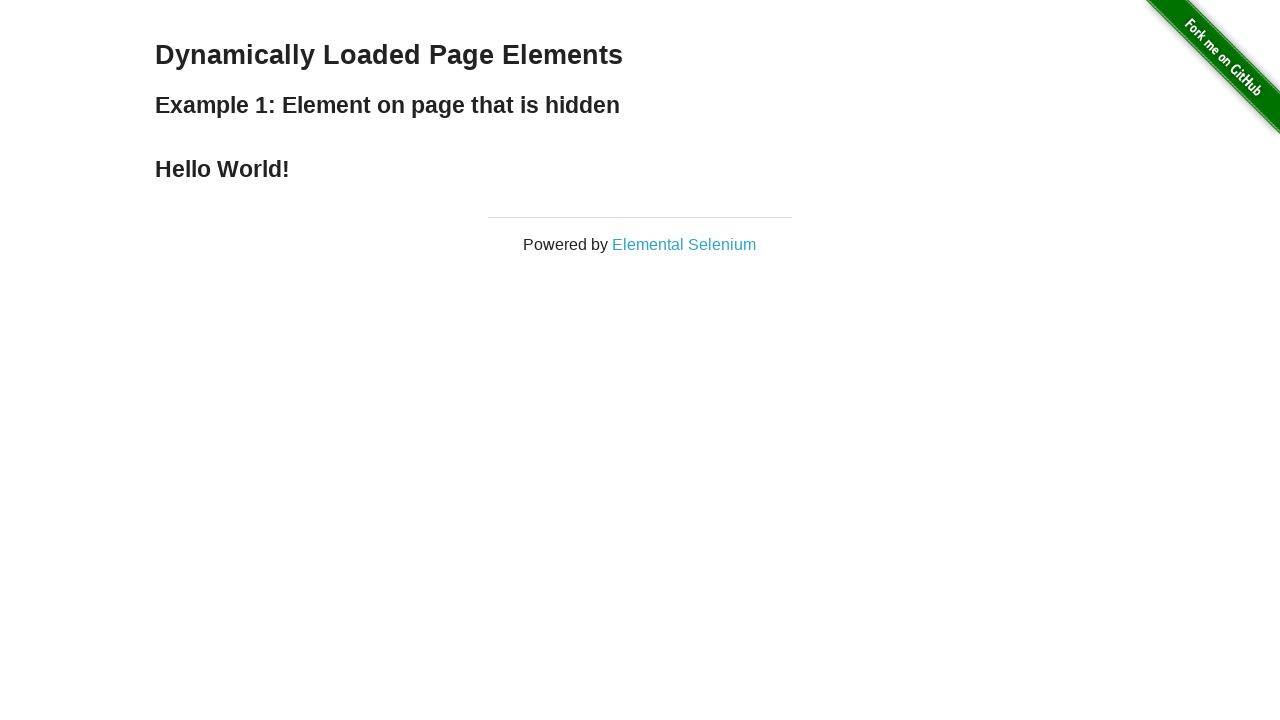